Tests selecting and deselecting a checkbox for Pasta on the automation sandbox page

Starting URL: https://thefreerangetester.github.io/sandbox-automation-testing/

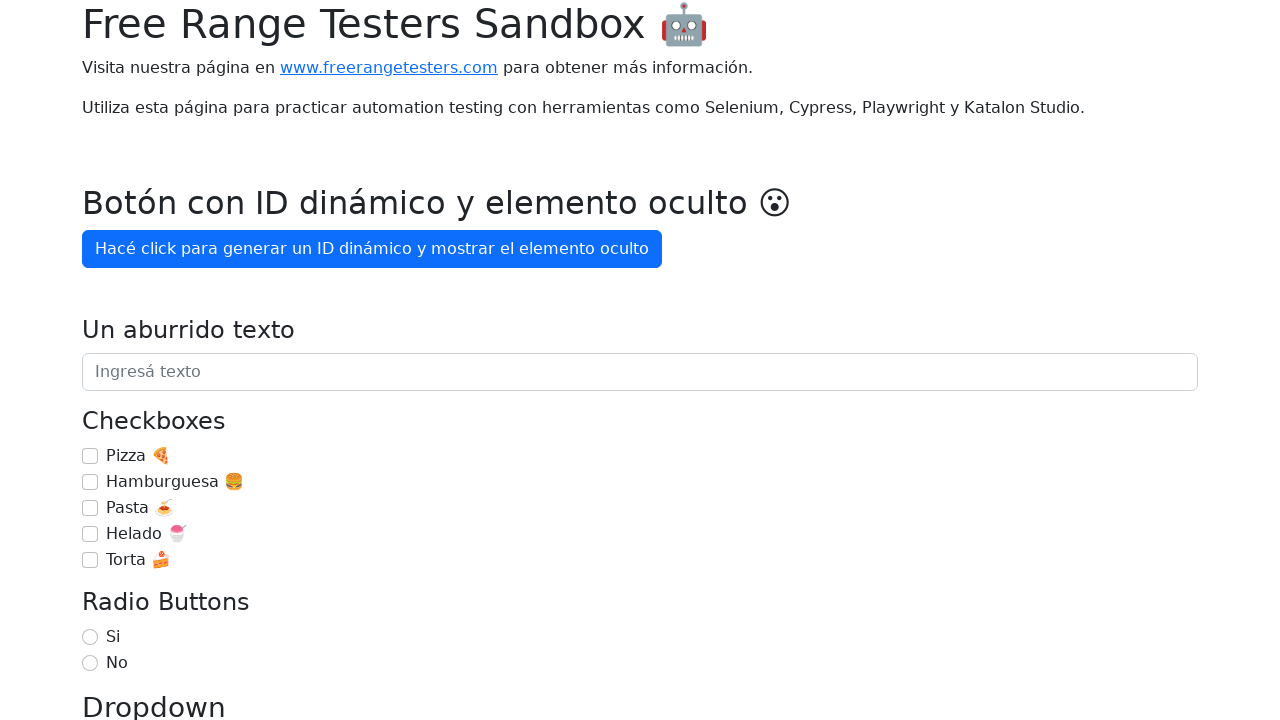

Navigated to automation sandbox page
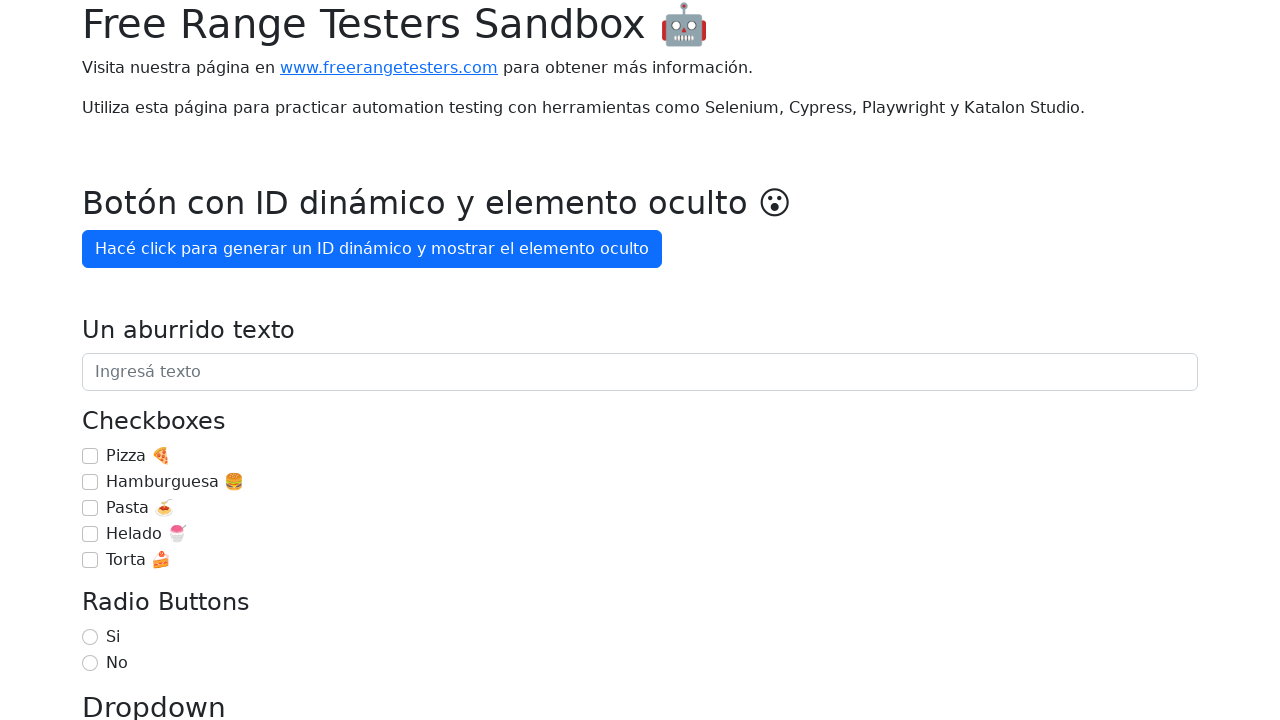

Checked the Pasta checkbox at (90, 508) on internal:label="Pasta \ud83c\udf5d"i
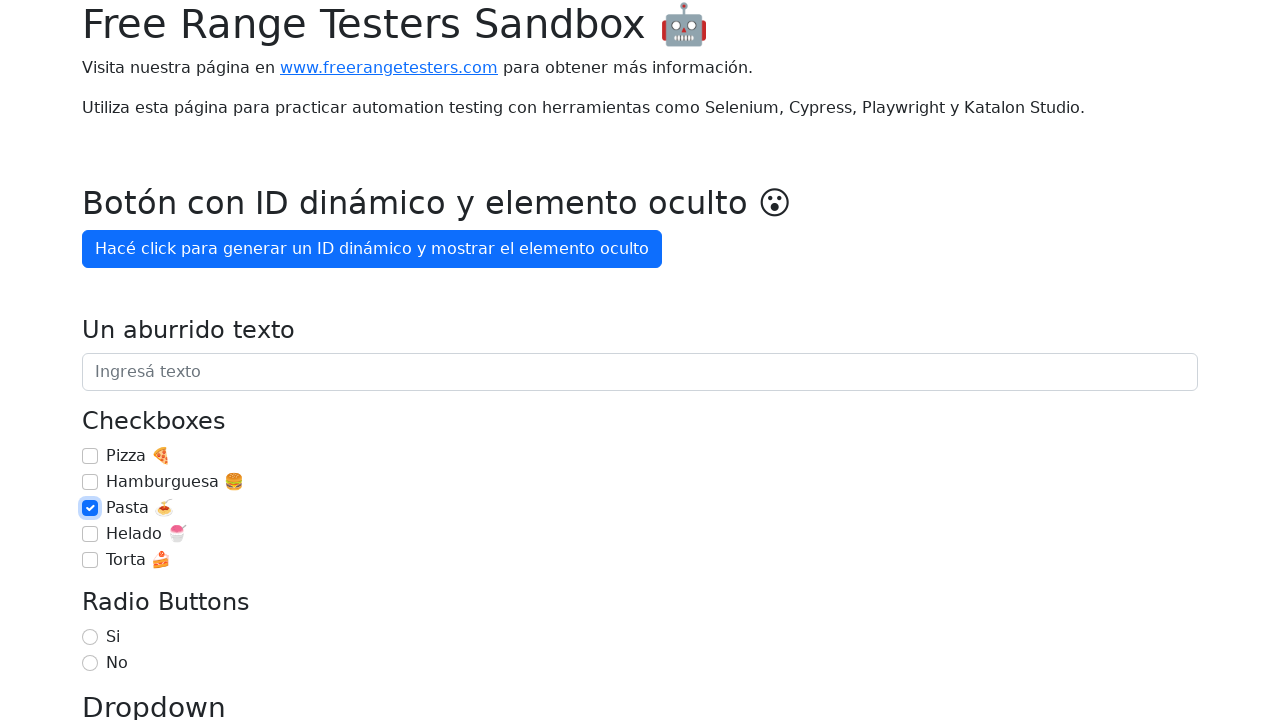

Unchecked the Pasta checkbox at (90, 508) on internal:label="Pasta \ud83c\udf5d"i
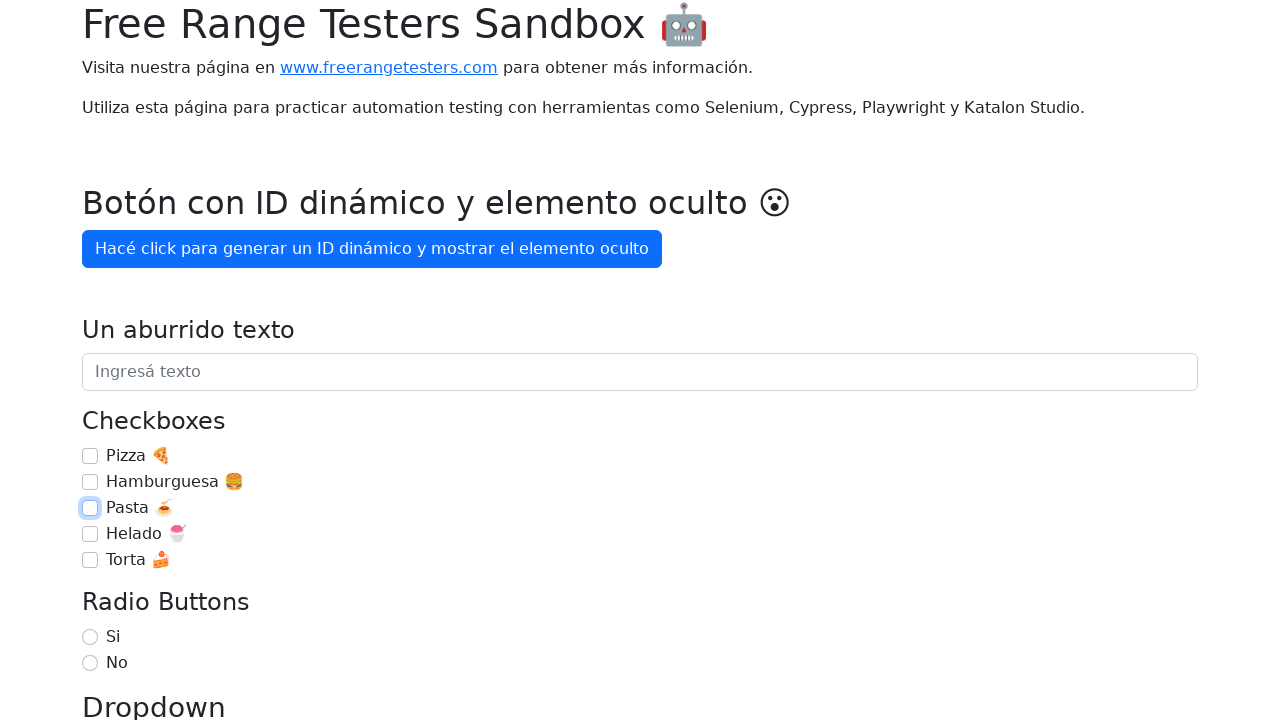

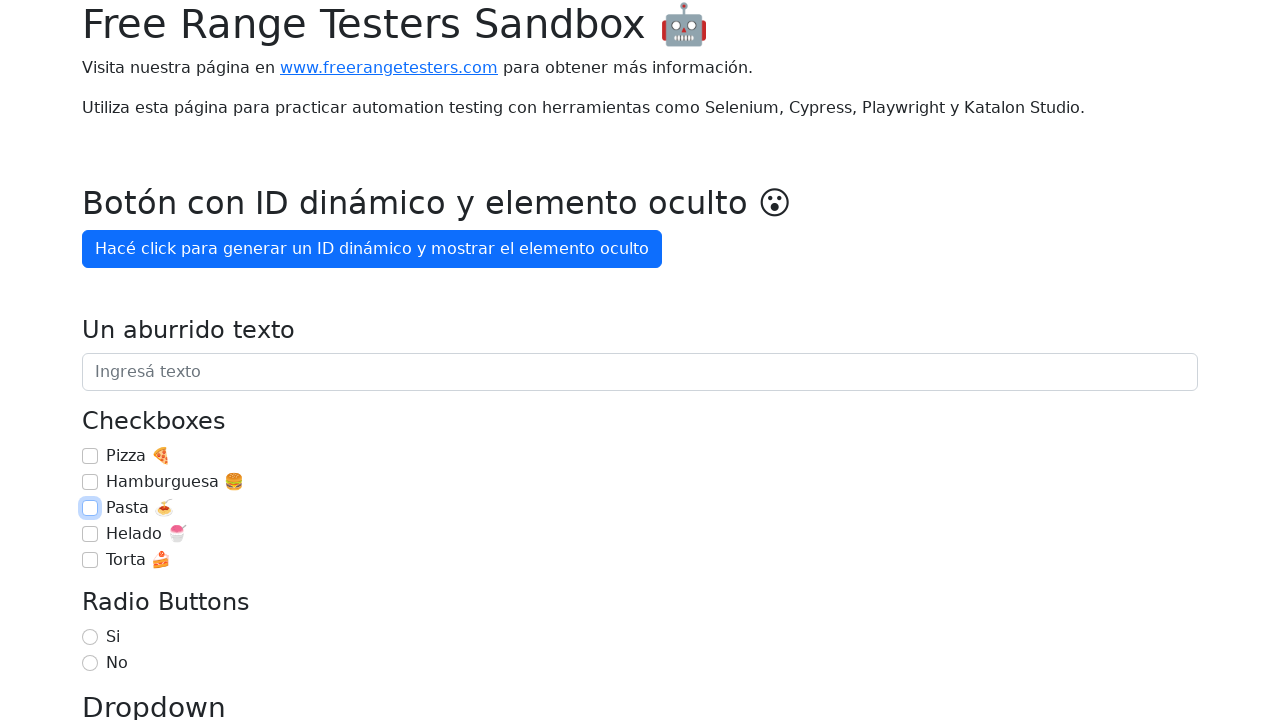